Tests the search functionality on a grocery shopping site by typing a search query, verifying filtered results appear, and adding items to cart including clicking add to cart for a specific product and for Cashews

Starting URL: https://rahulshettyacademy.com/seleniumPractise/#/

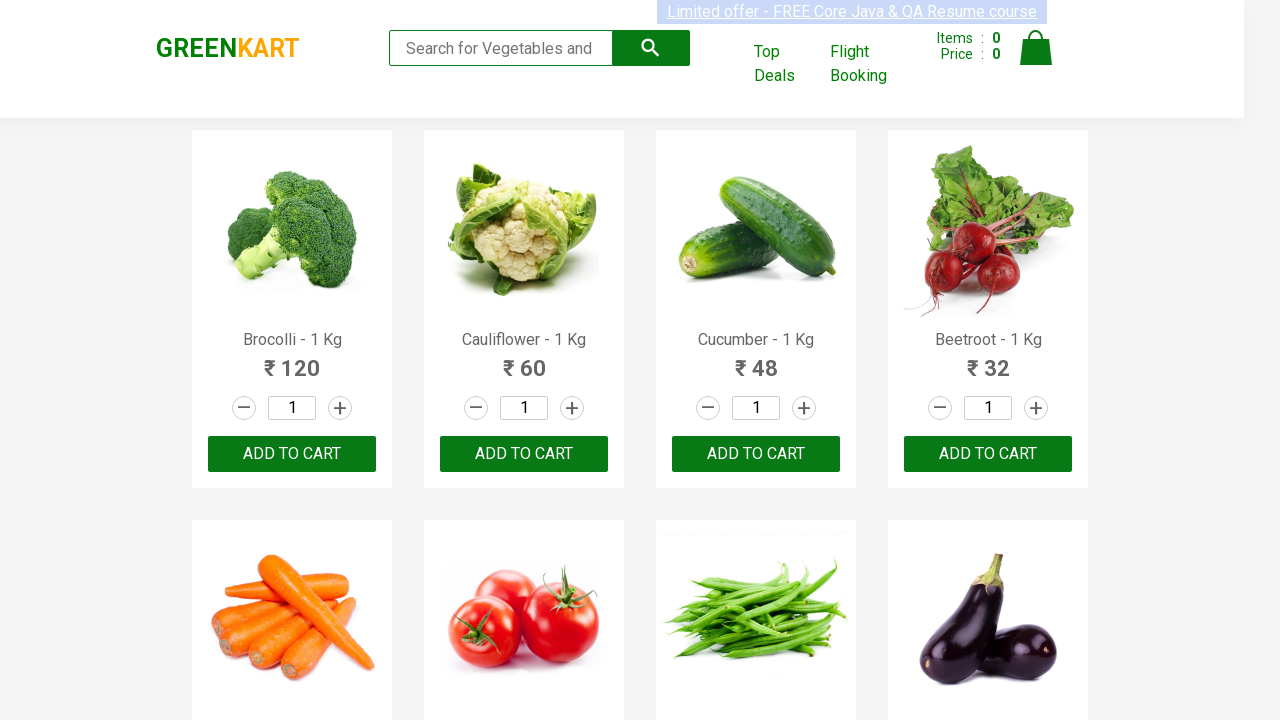

Filled search box with 'ca' on .search-keyword
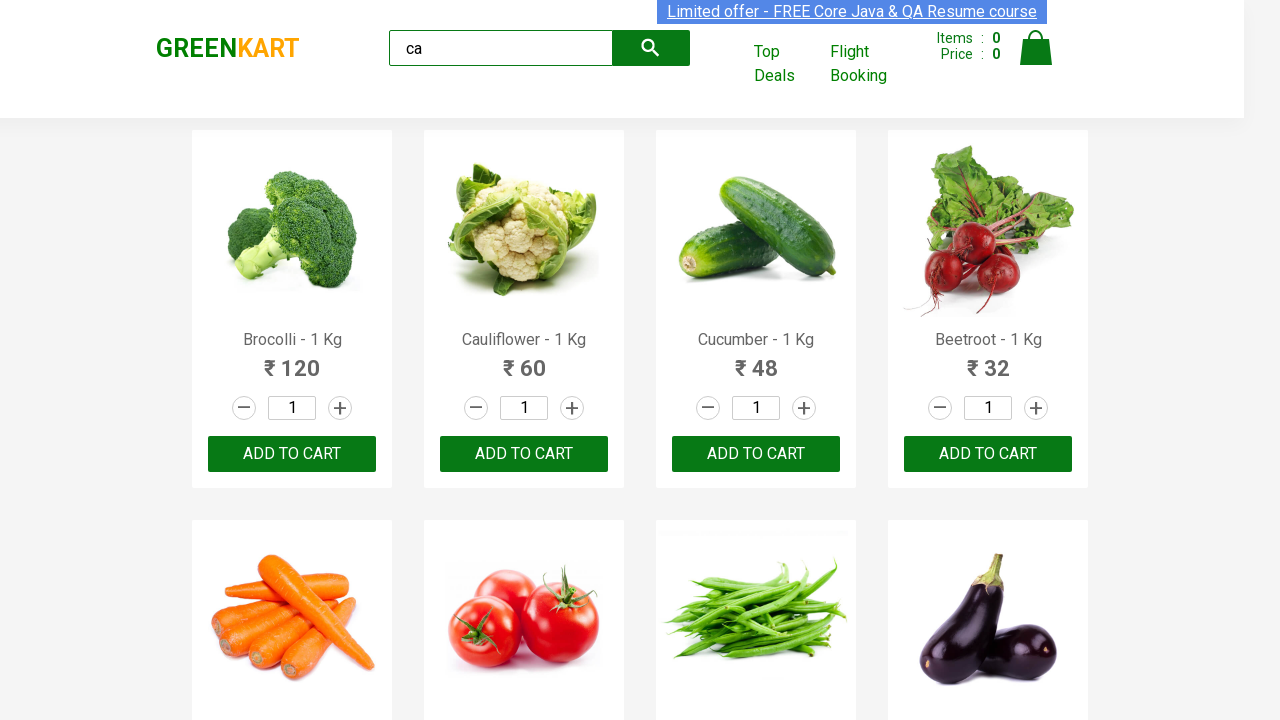

Waited 2 seconds for products to load
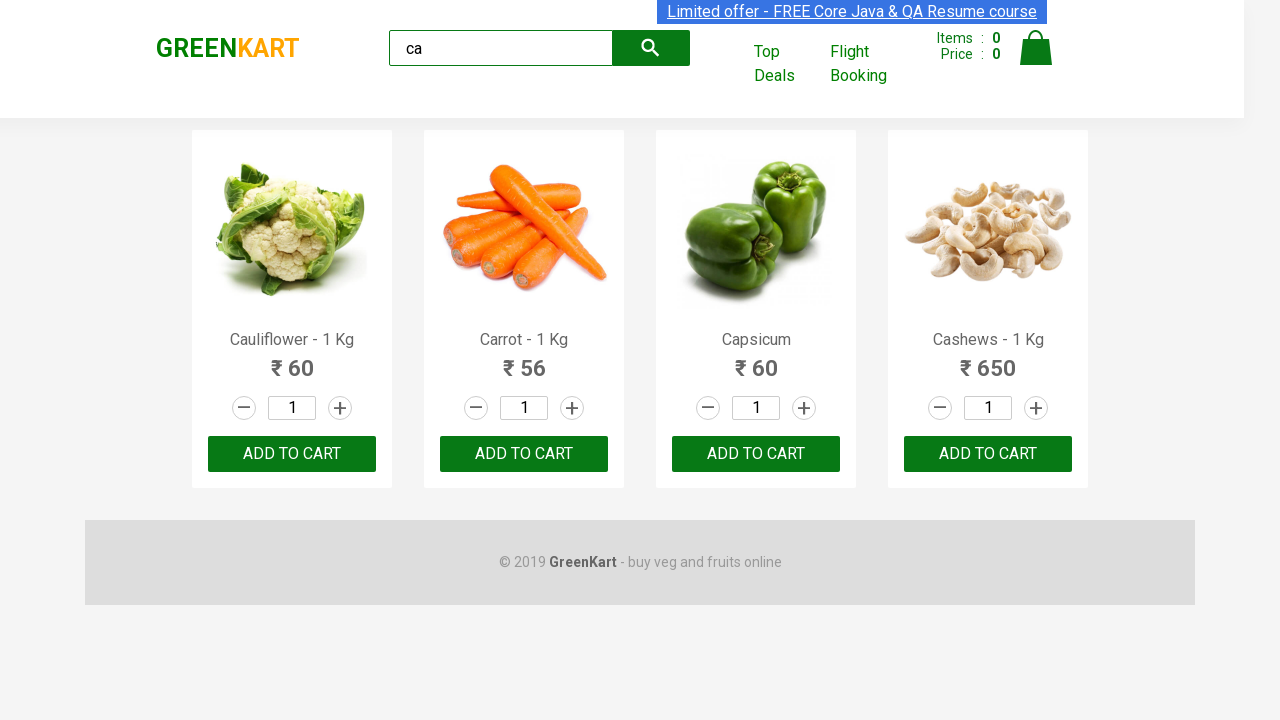

Verified 4 filtered products are visible
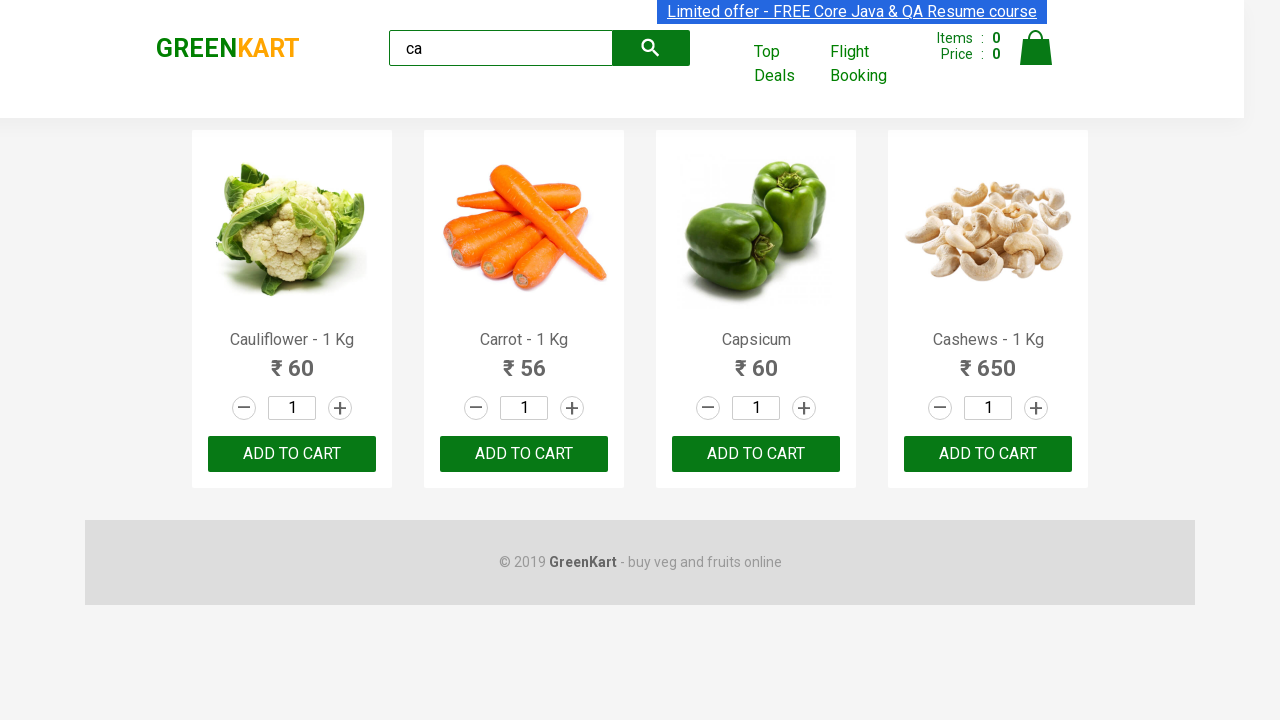

Clicked add to cart on 2nd product at (524, 454) on .products .product >> nth=1 >> text=ADD TO CART
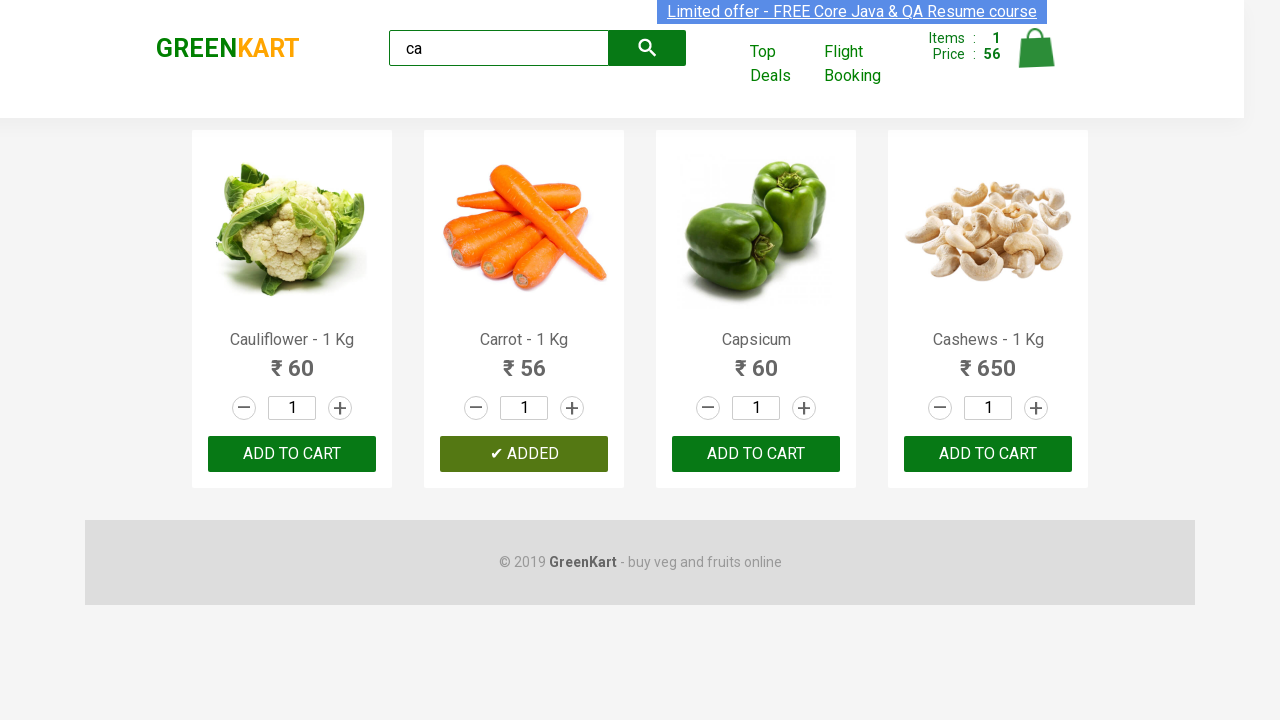

Found and clicked add to cart for Cashews at (988, 454) on .products .product >> nth=3 >> button
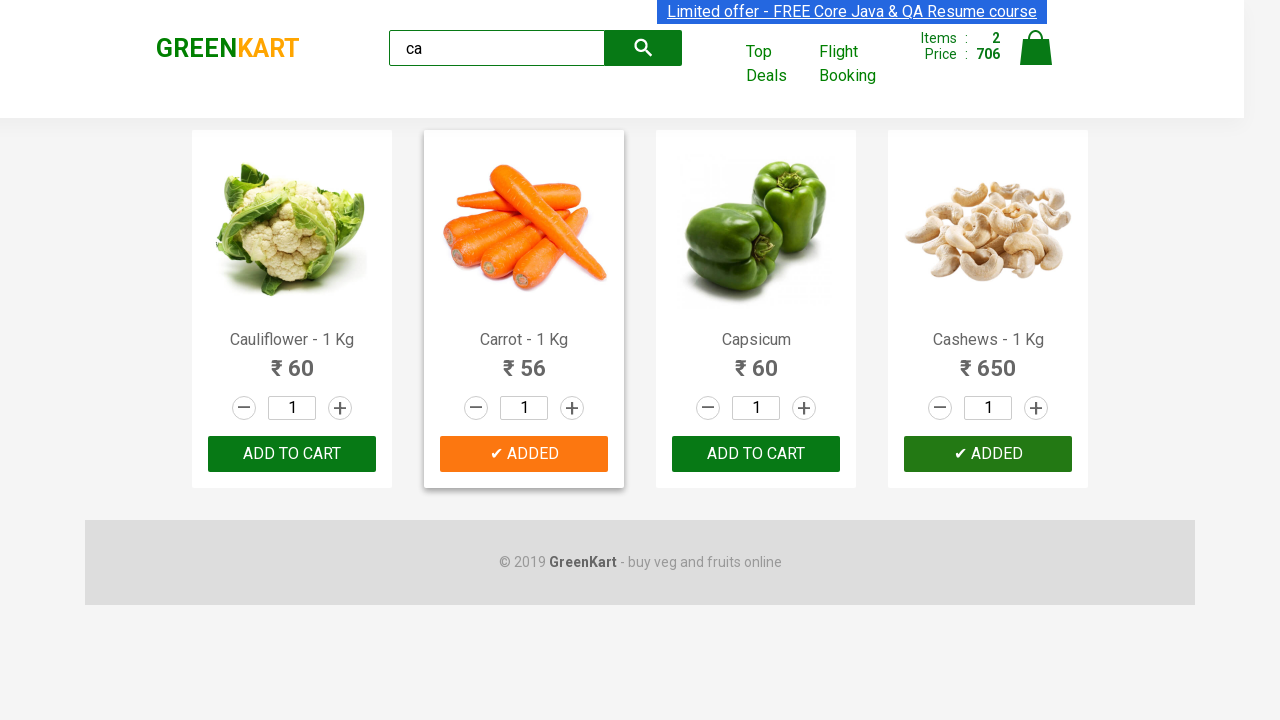

Brand logo loaded on page
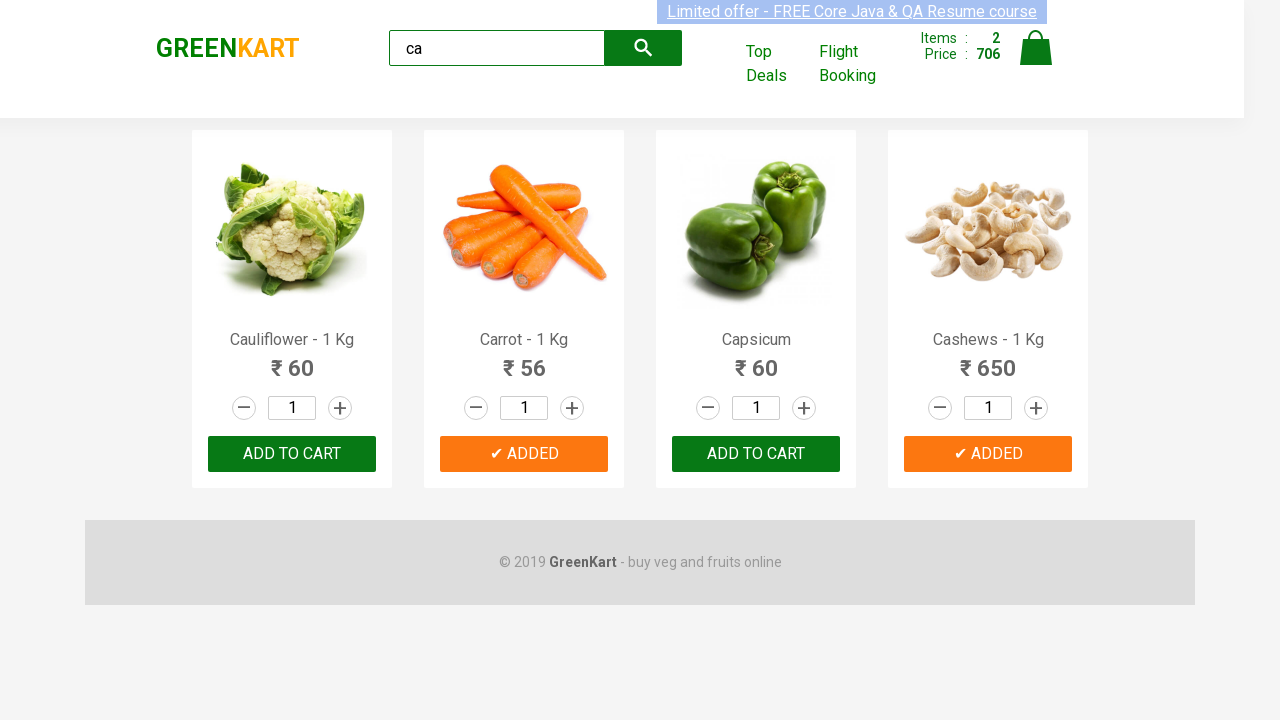

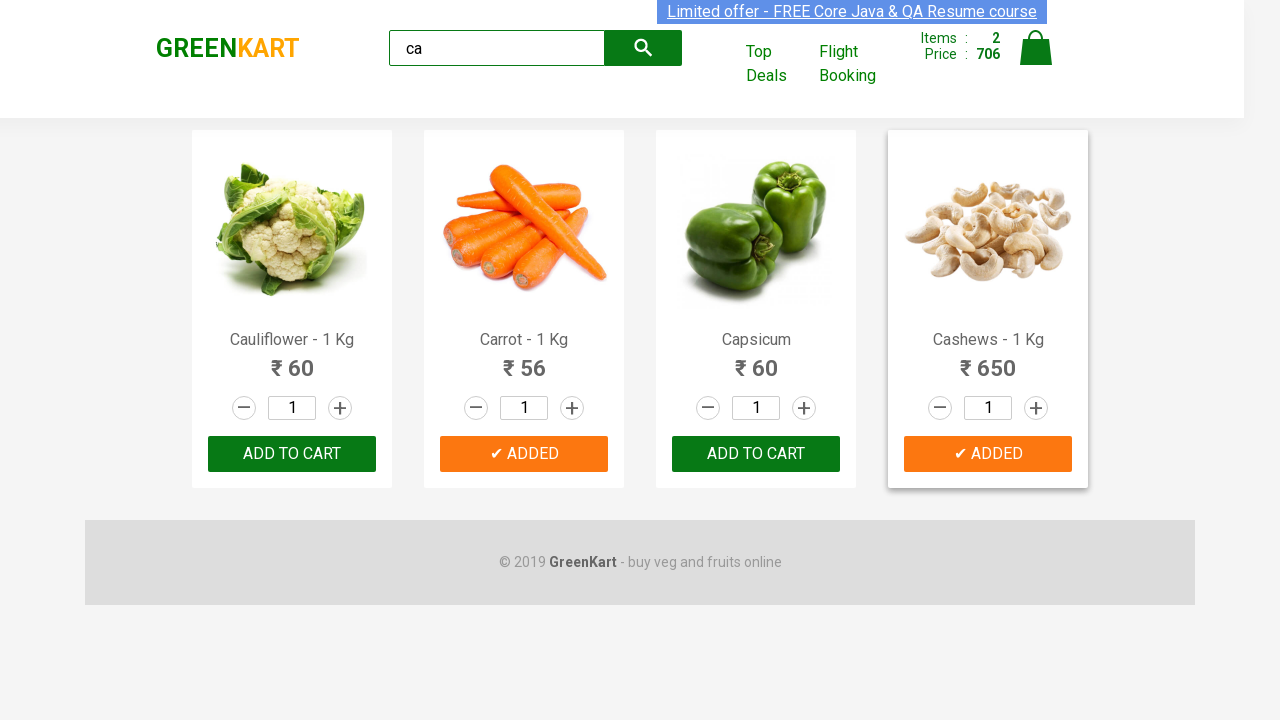